Tests form validation with a very short first name to verify minimum length requirements

Starting URL: https://suninjuly.github.io/registration1.html

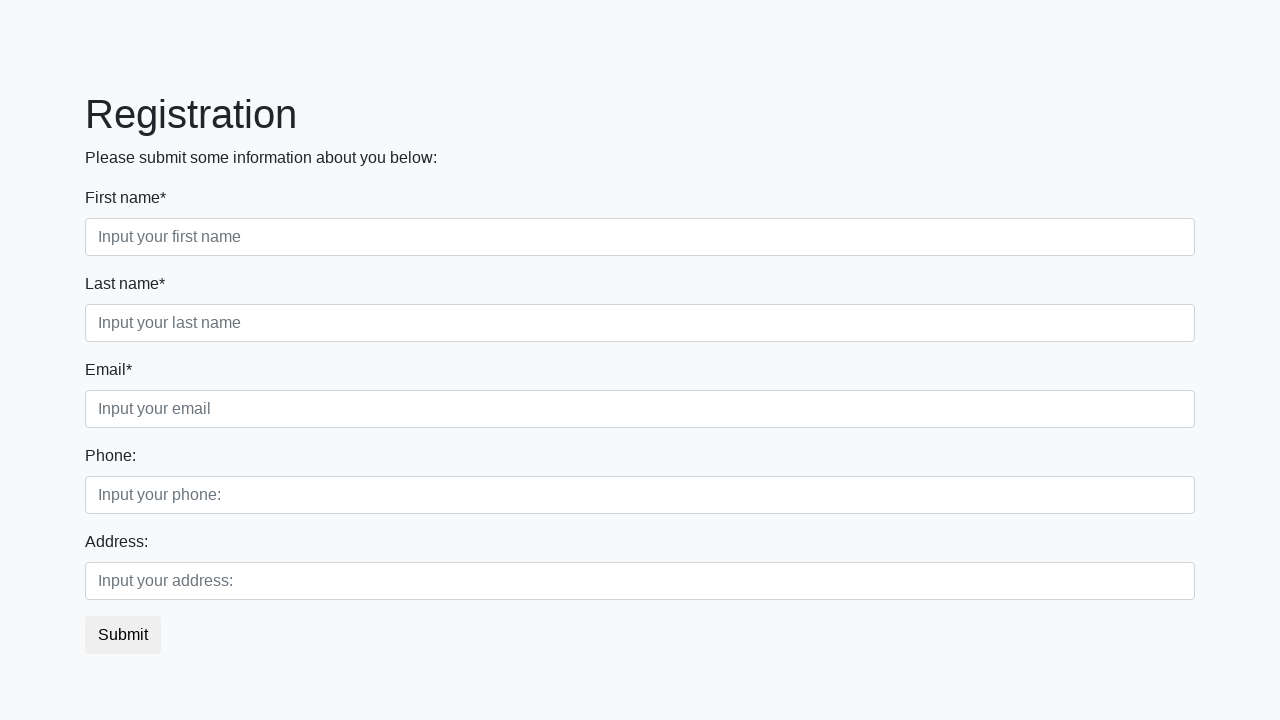

Filled first name field with single character 'J' to test minimum length validation on input[placeholder='Input your first name']
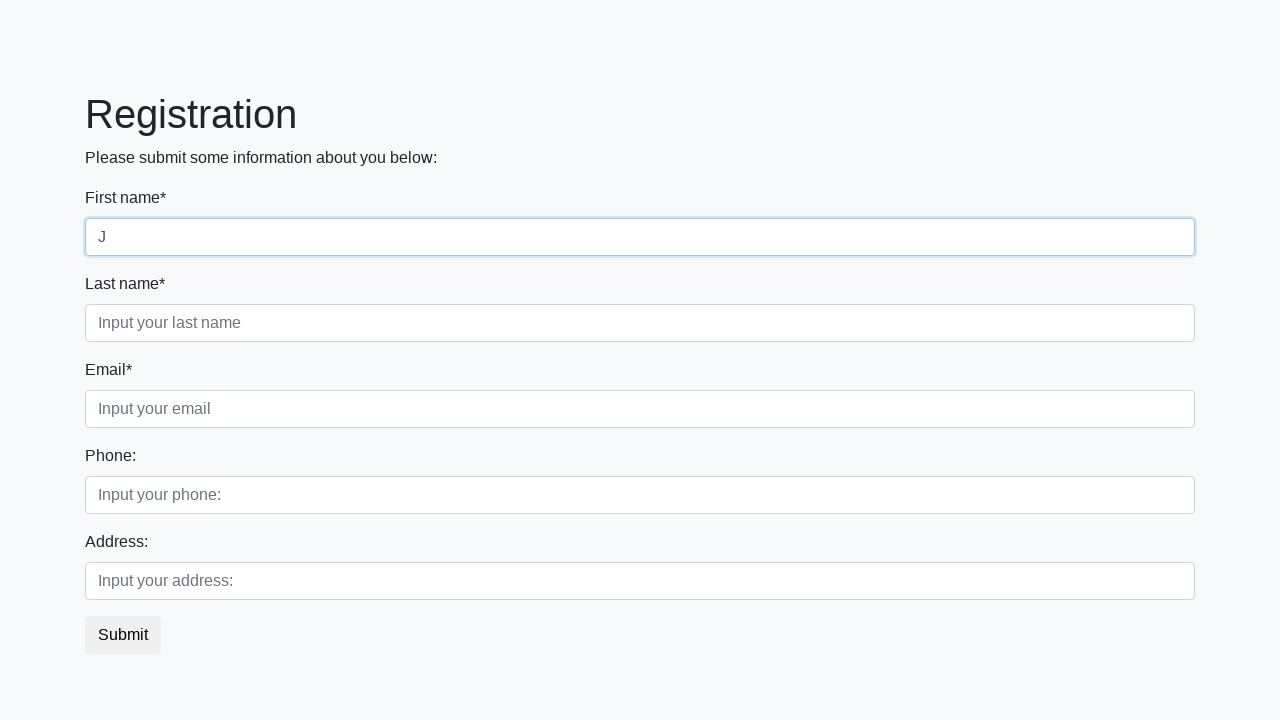

Filled last name field with 'Brandon' on input.form-control.second
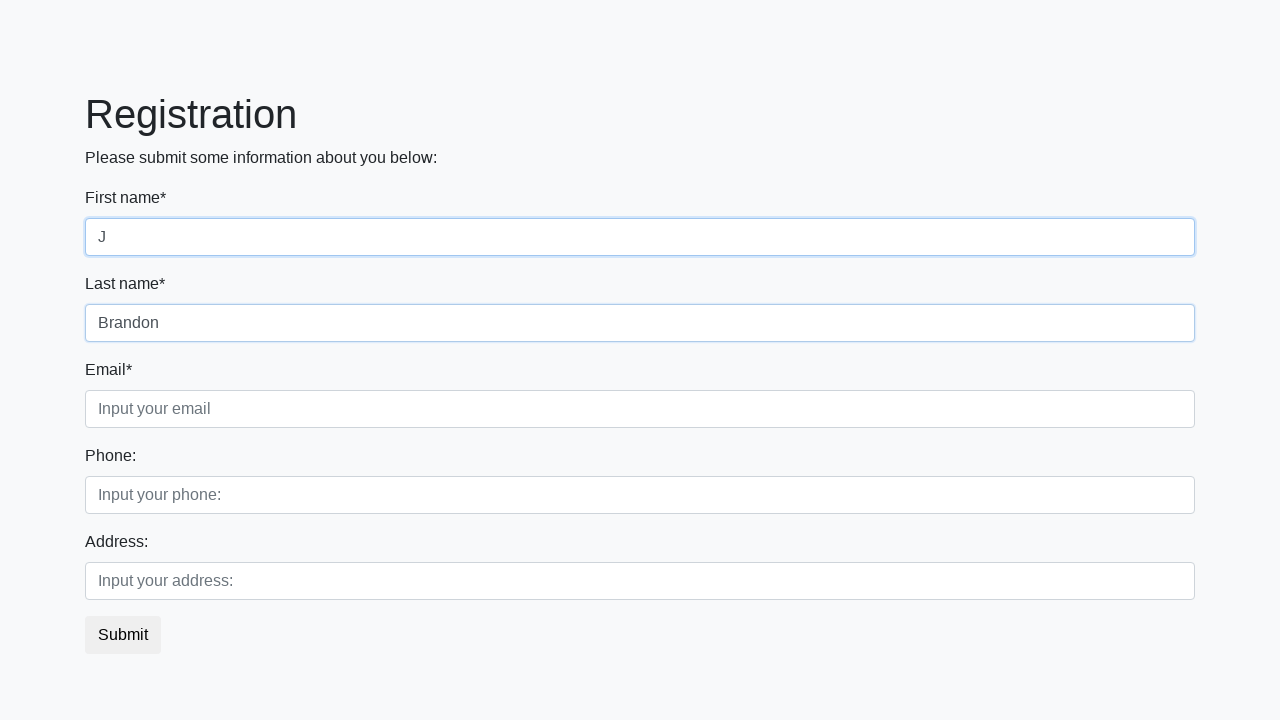

Filled email field with 'qa23@gmail.com' on input.form-control.third
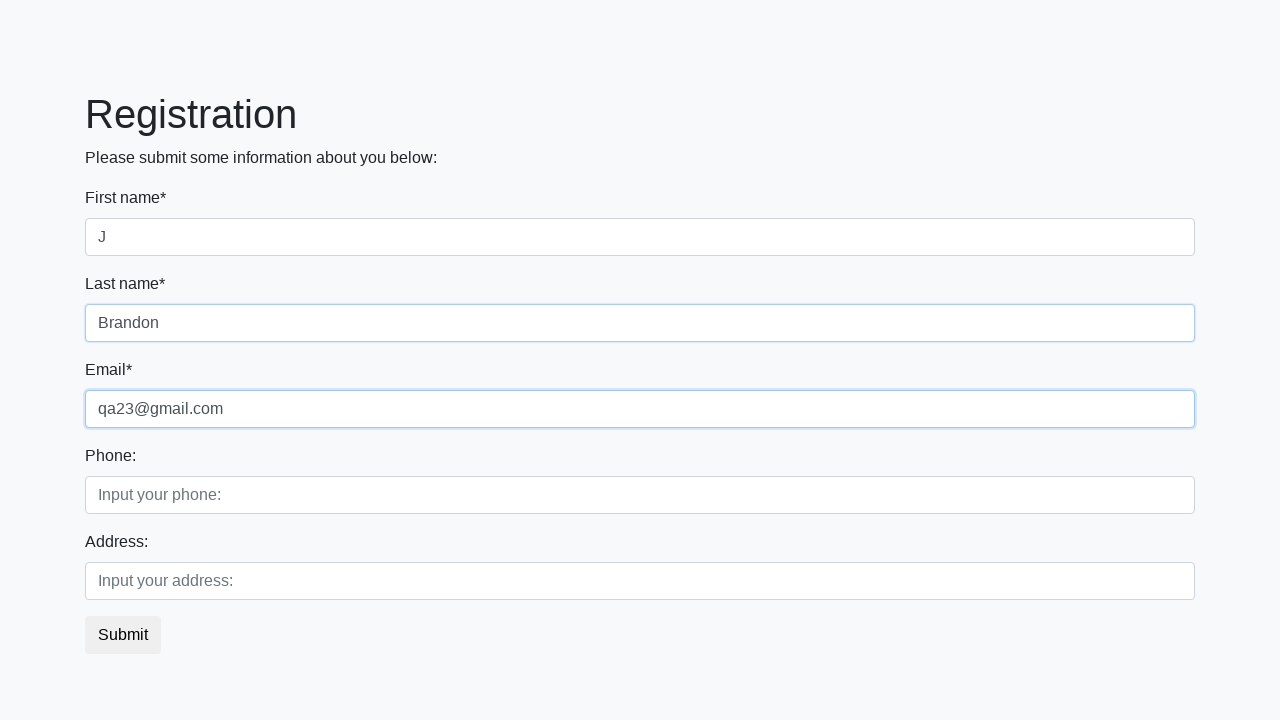

Clicked submit button to submit form at (123, 635) on [type='submit']
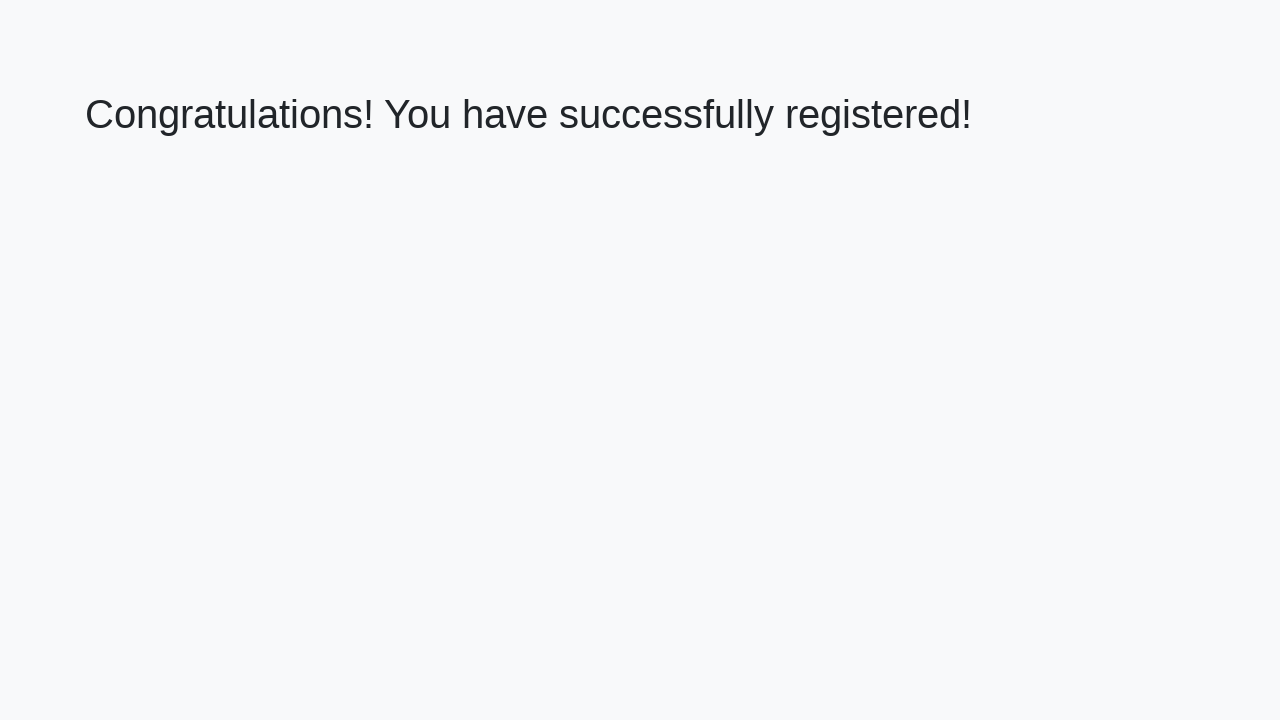

Validation result heading loaded after form submission
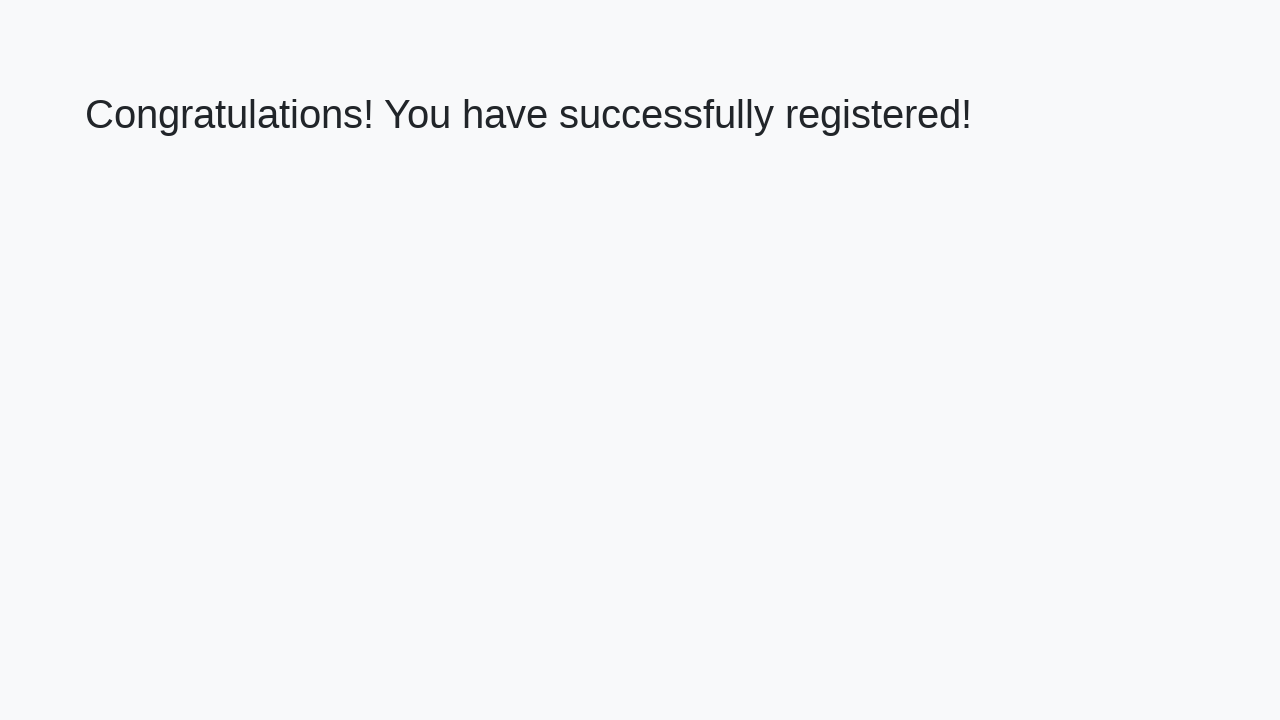

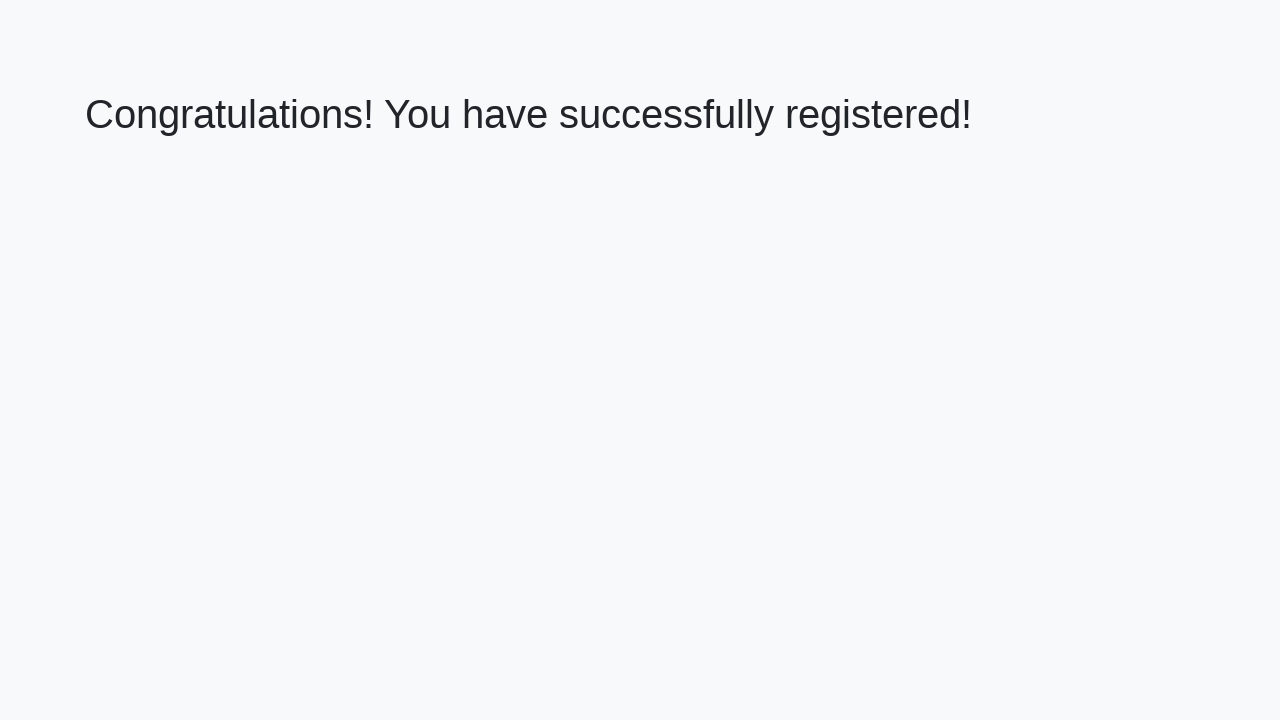